Tests sorting a data table by the dues column in ascending order (table with class attributes)

Starting URL: http://the-internet.herokuapp.com/tables

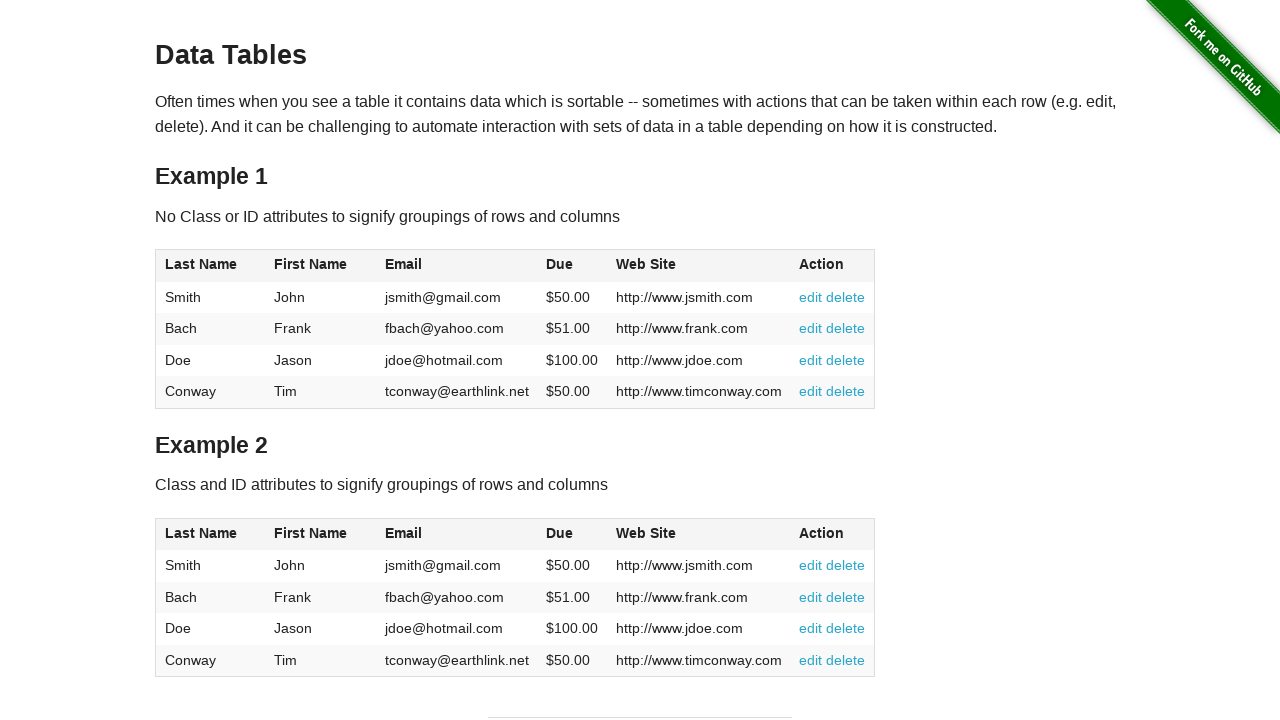

Clicked dues column header to sort in ascending order at (560, 533) on #table2 thead .dues
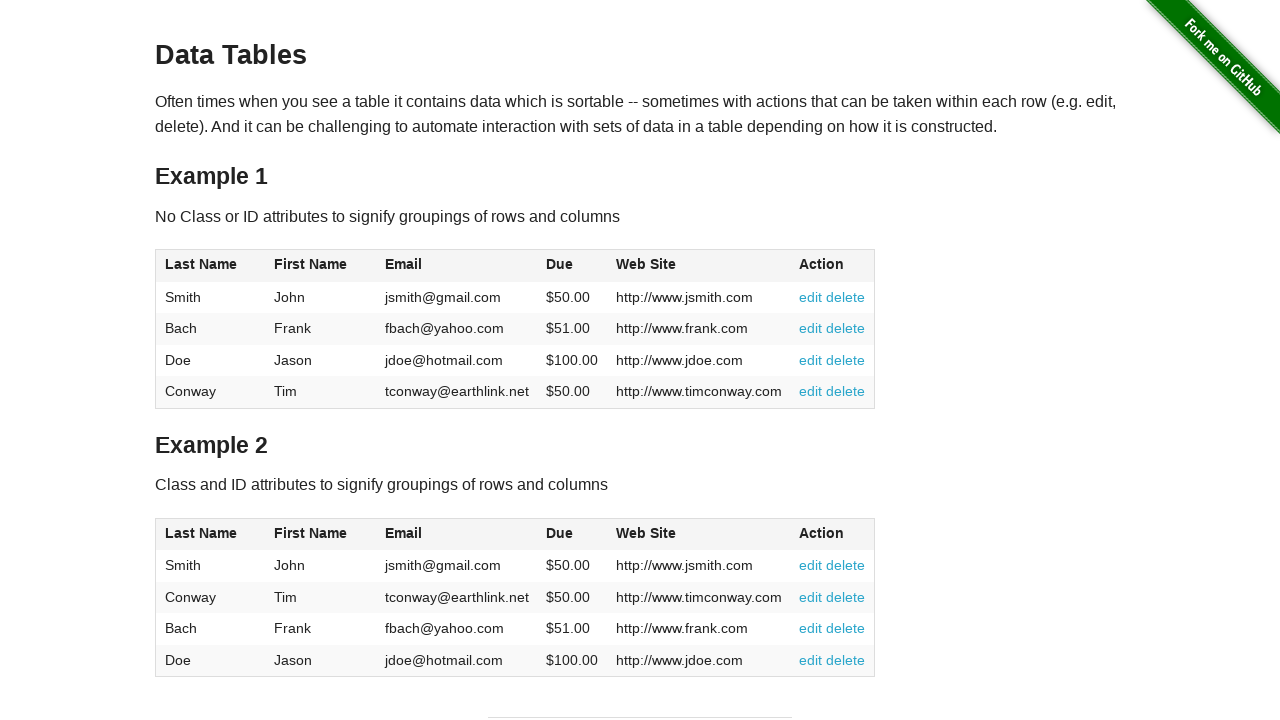

Verified dues column is visible in sorted table body
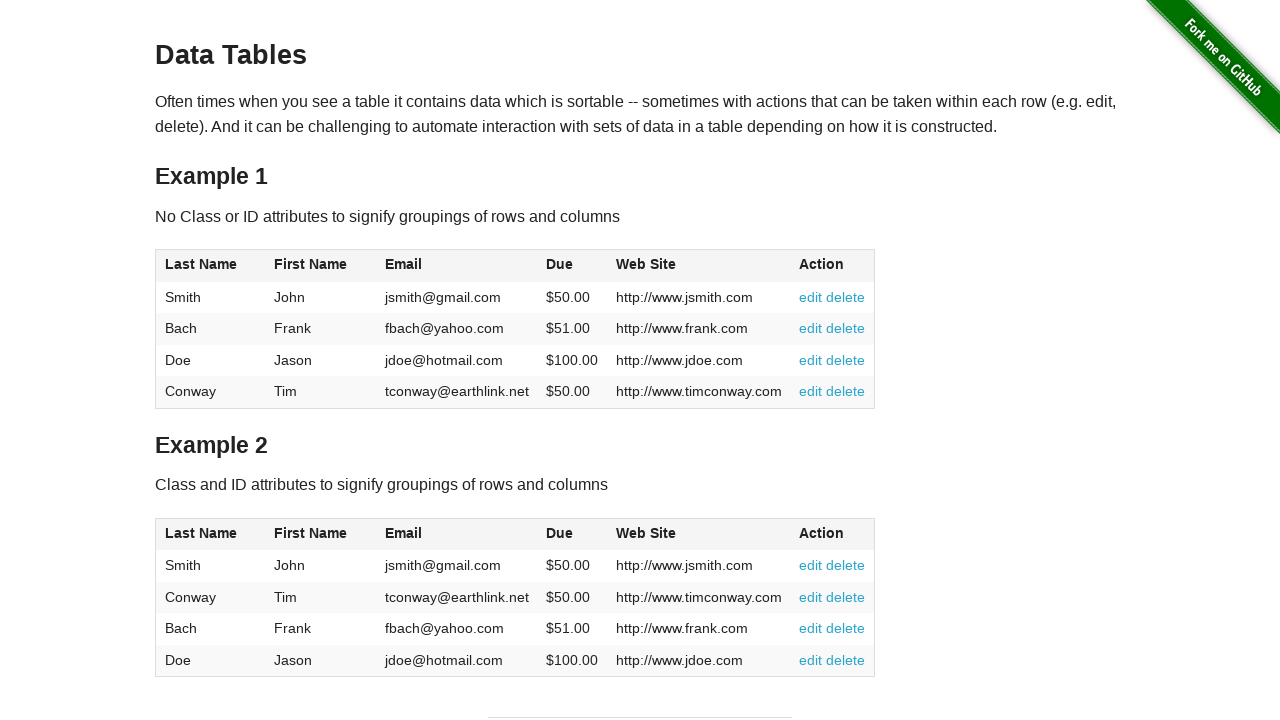

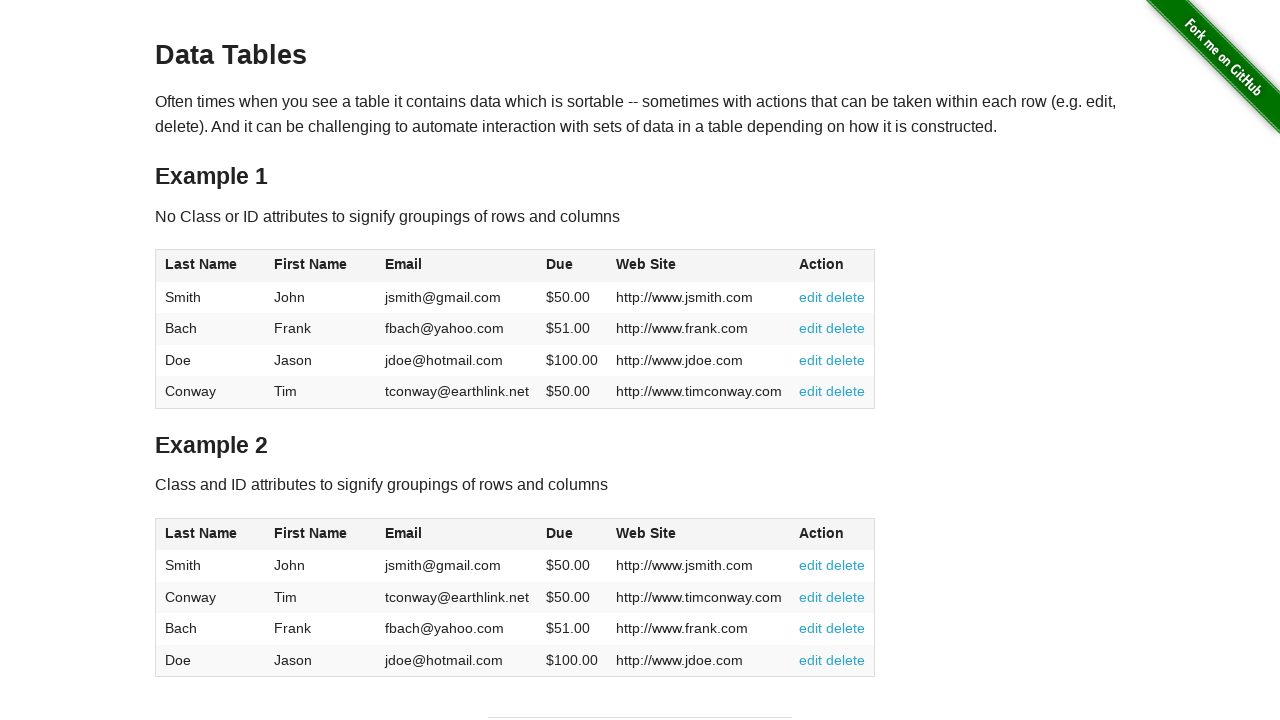